Tests double-click functionality by navigating to jQuery's dblclick documentation page, scrolling to a blue box element inside an iframe, and double-clicking it to change its color.

Starting URL: https://api.jquery.com/dblclick/

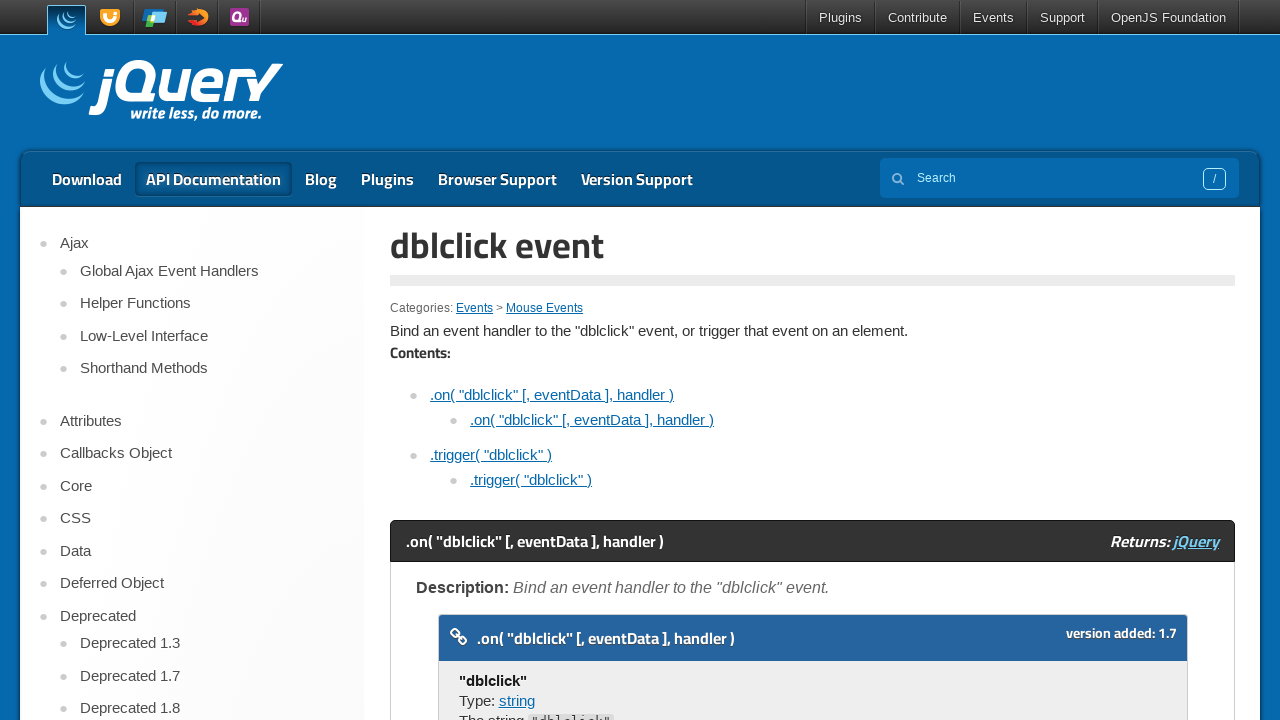

Navigated to jQuery dblclick documentation page
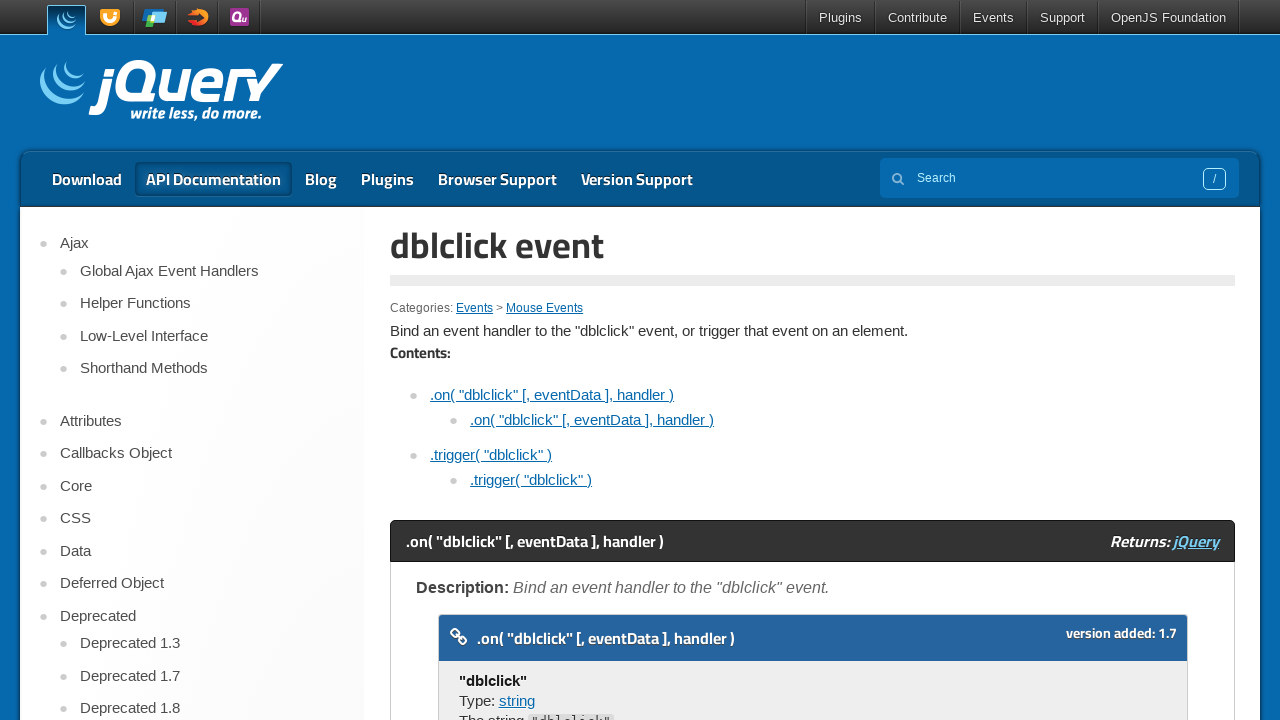

Located and switched to the first iframe
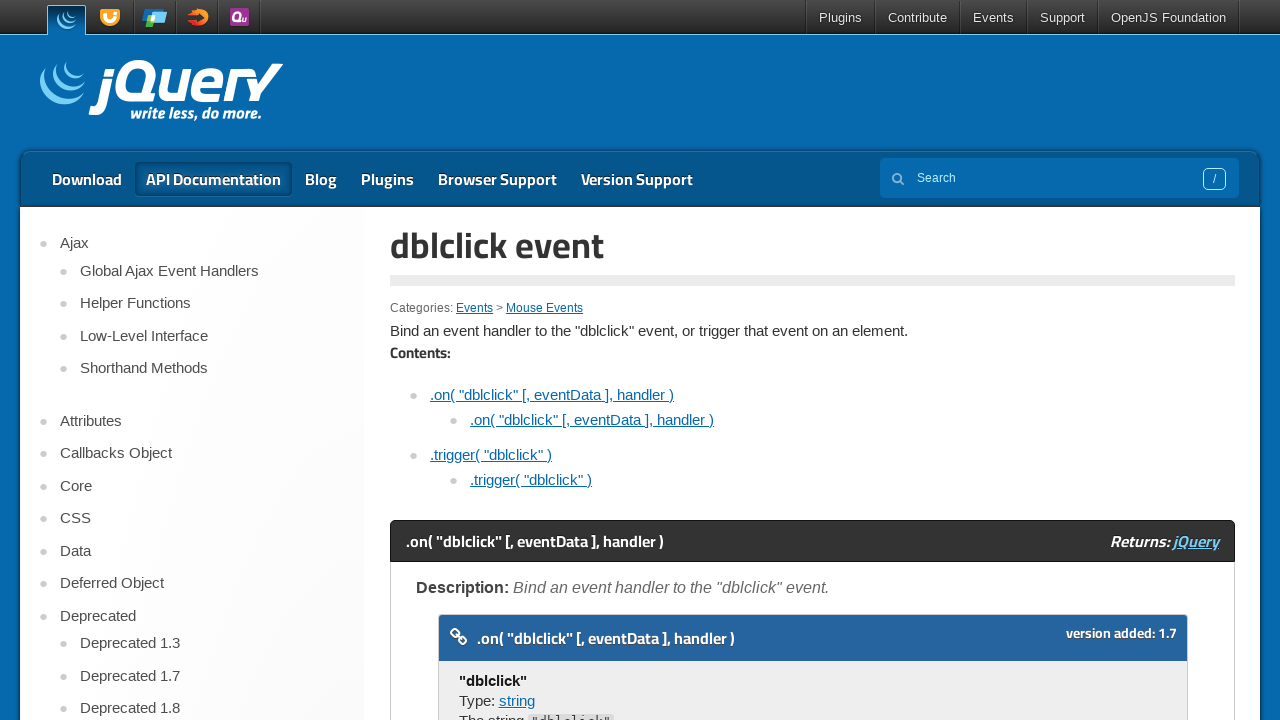

Located the blue box element inside the iframe
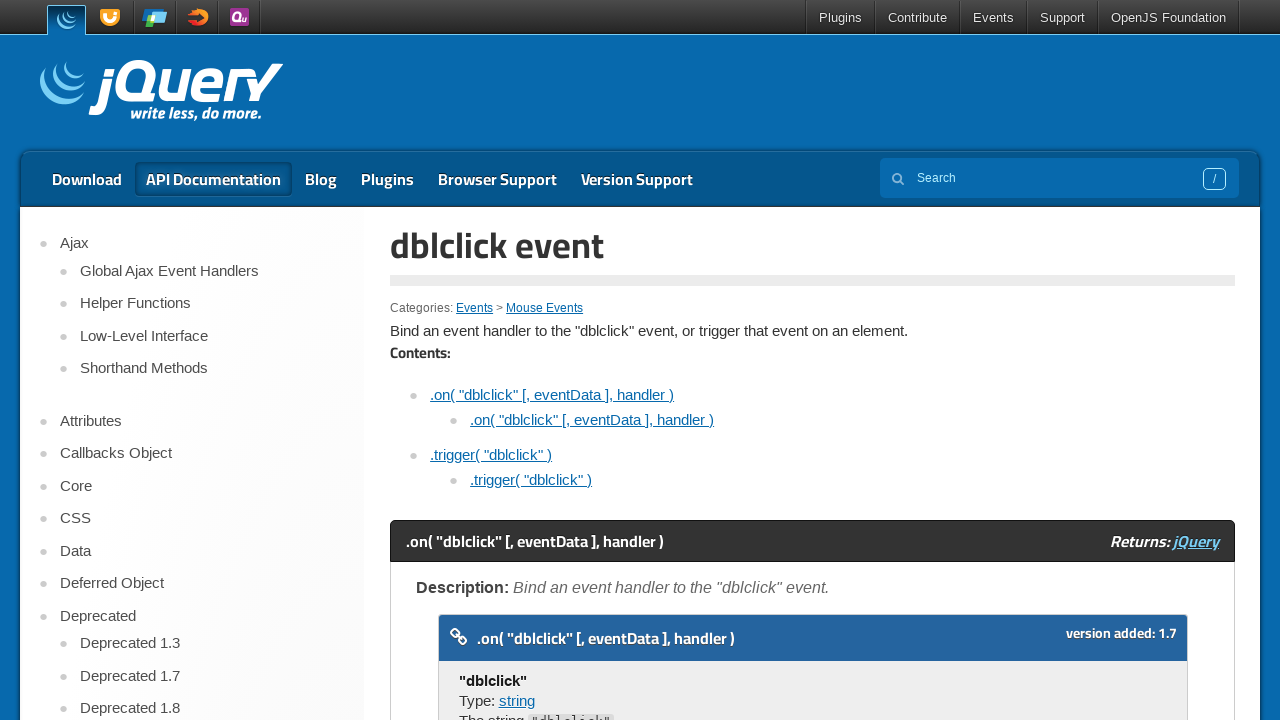

Scrolled blue box into view
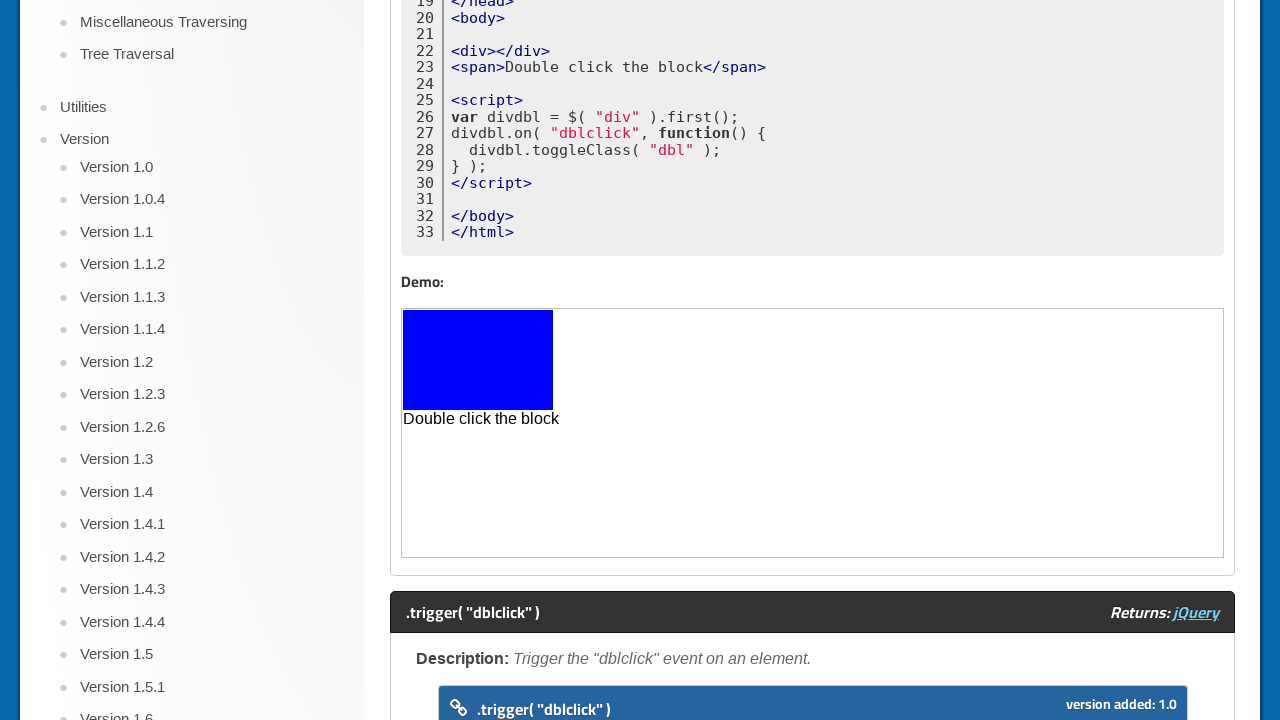

Double-clicked on the blue box to change its color at (478, 360) on iframe >> nth=0 >> internal:control=enter-frame >> body > div
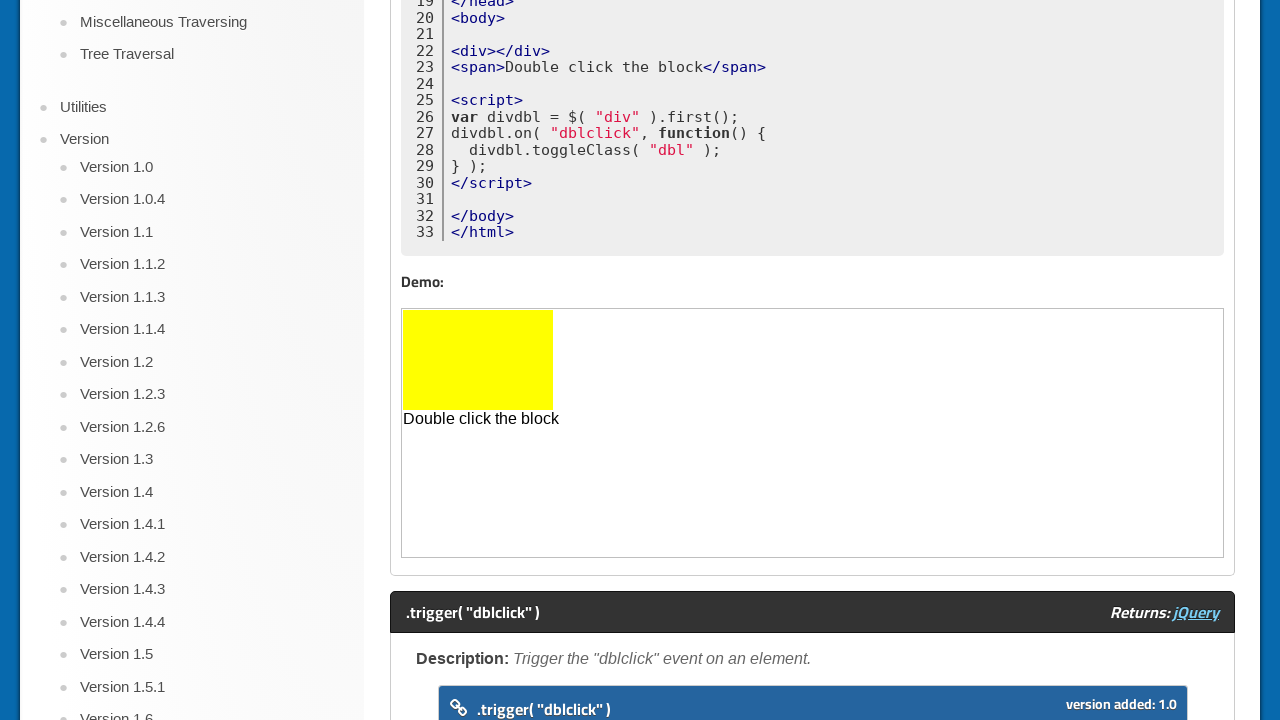

Waited 500ms to observe the color change effect
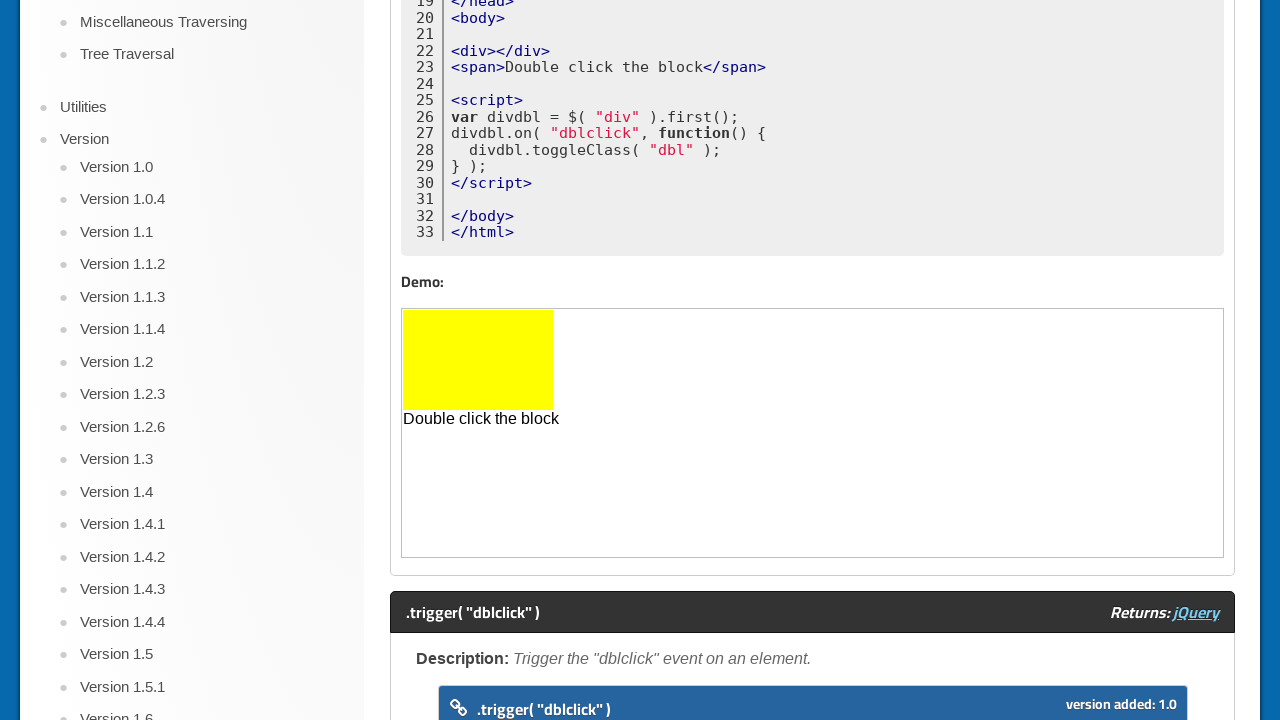

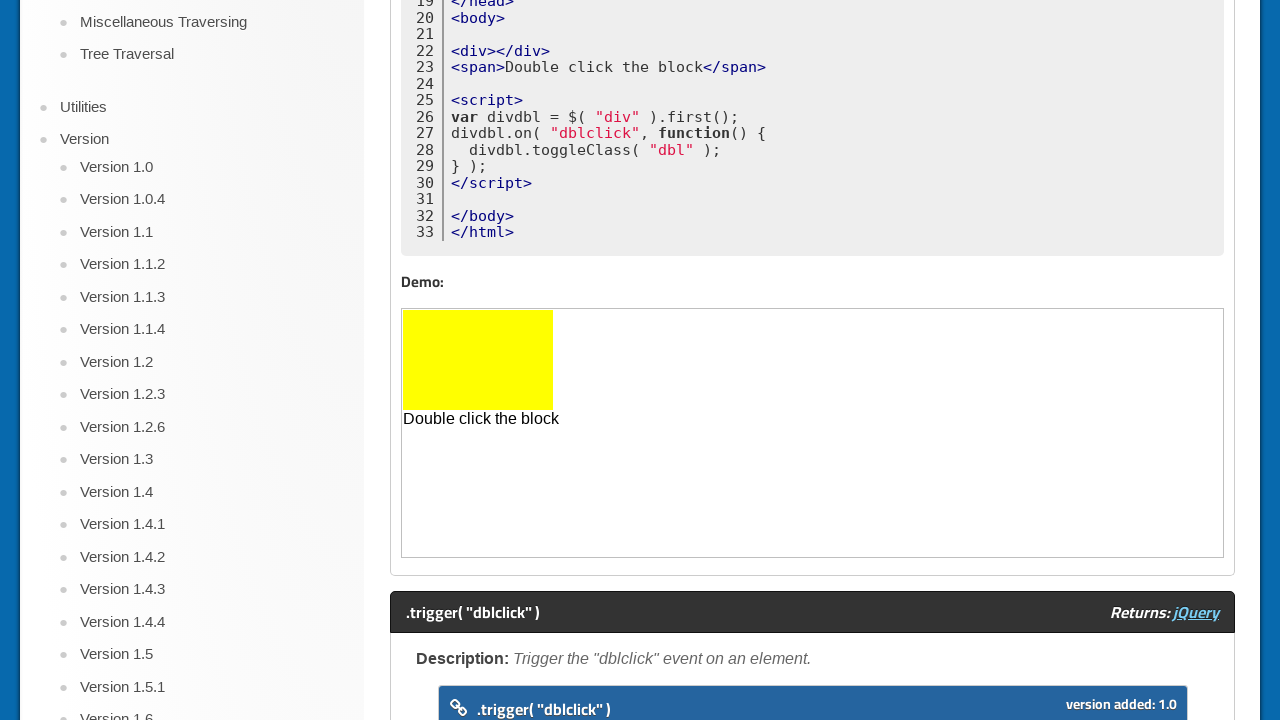